Tests the percent calculator by entering values into two input fields to perform a percentage calculation

Starting URL: http://www.calculator.net/percent-calculator.html

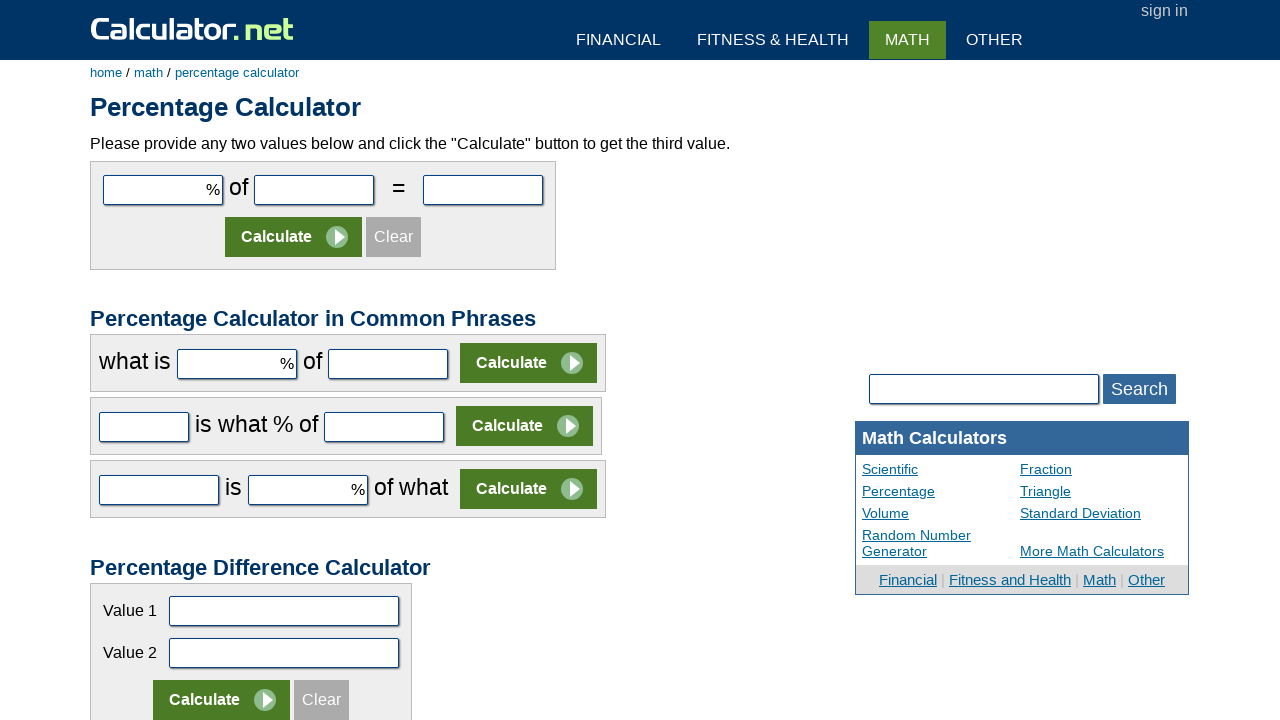

Entered 150 in the first input field on #cpar3
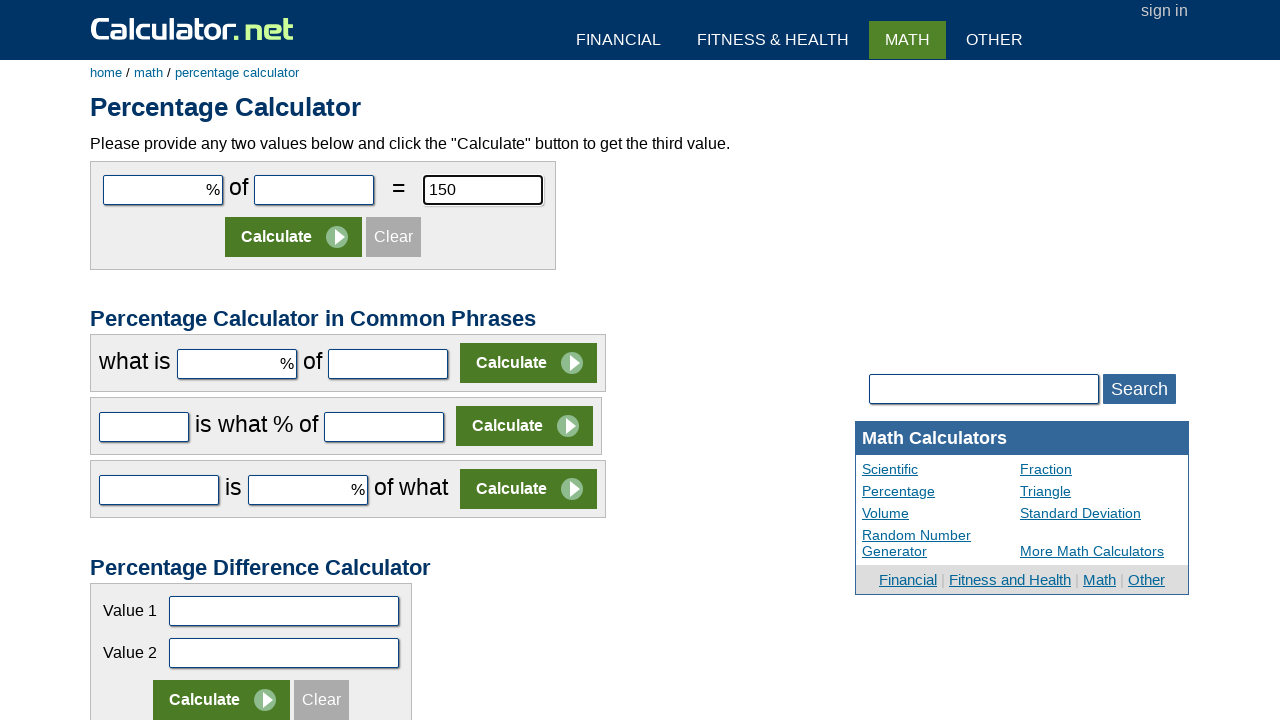

Entered 100 in the second input field on #cpar2
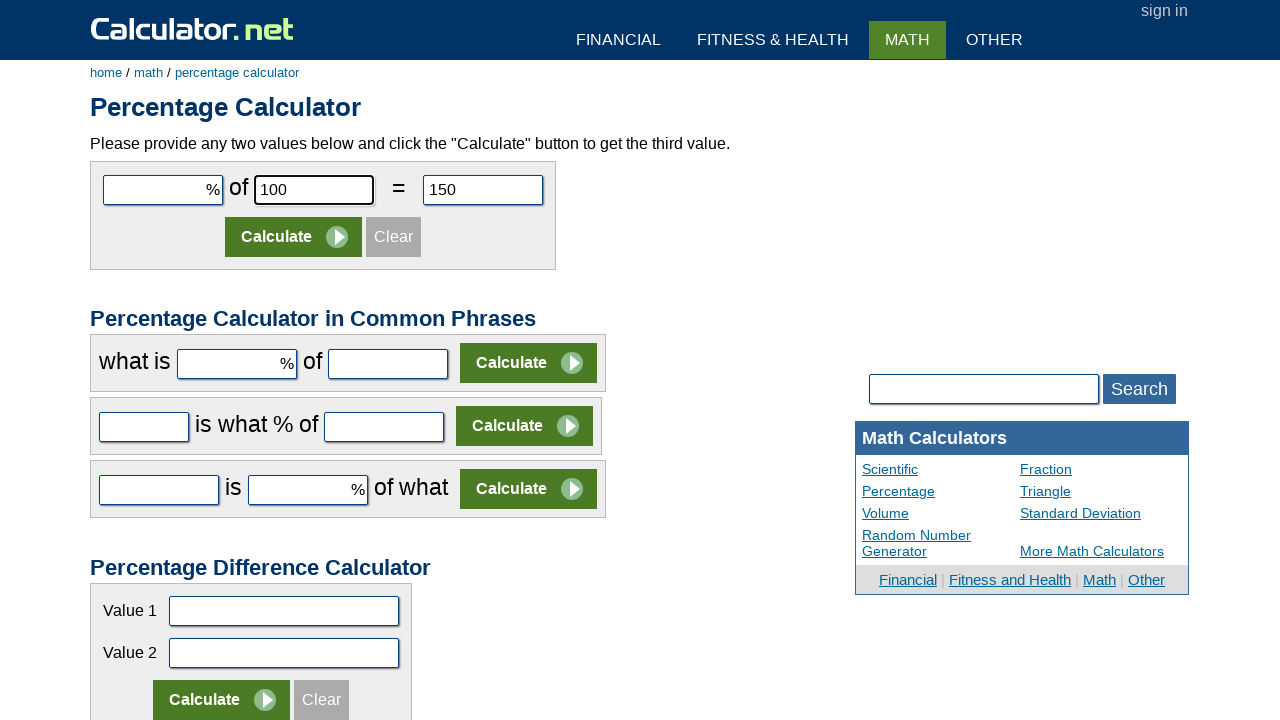

Waited for calculation to process
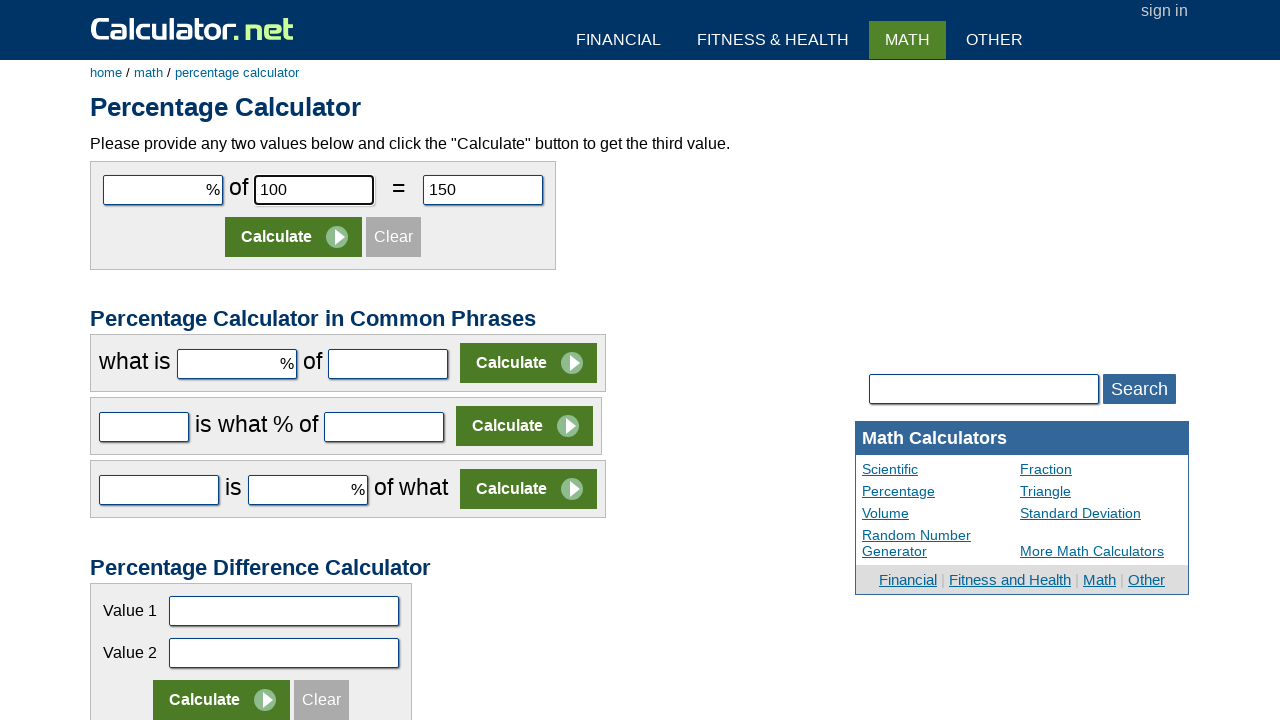

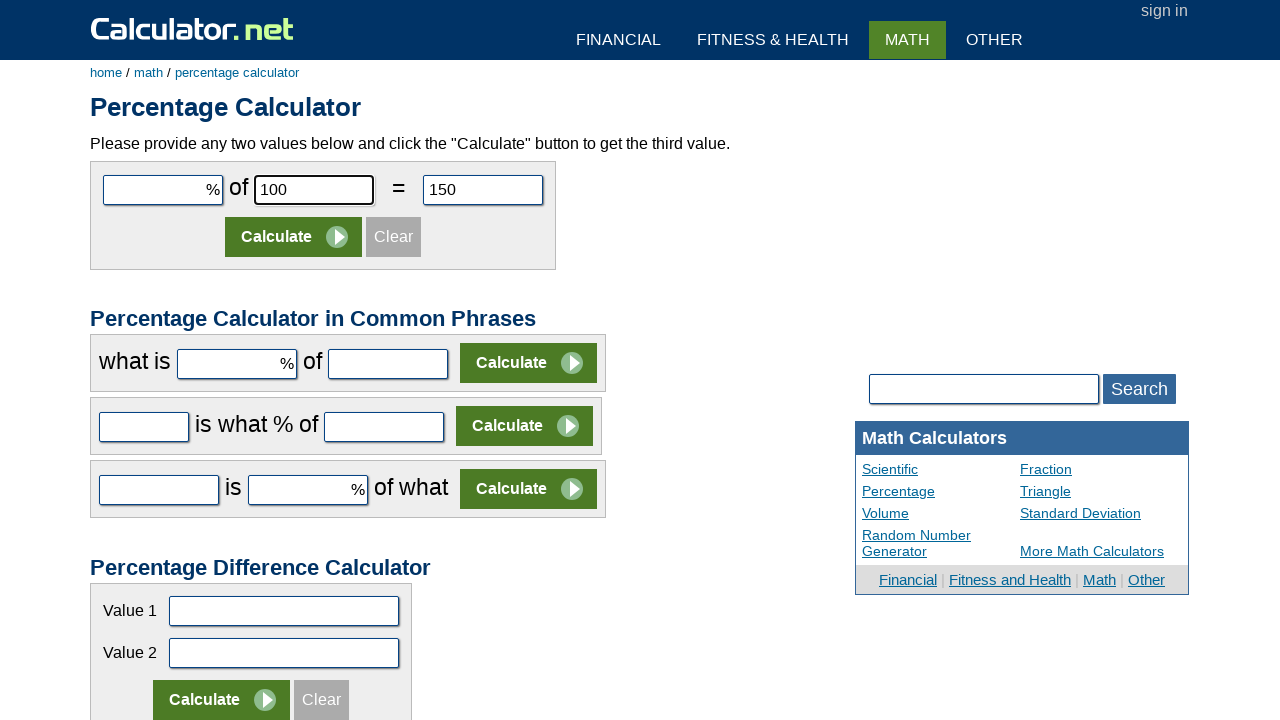